Tests keyboard modifier actions by performing Shift+Click on a menu element twice, demonstrating combined keyboard and mouse interactions on the jQuery UI demo page.

Starting URL: https://jqueryui.com/droppable/

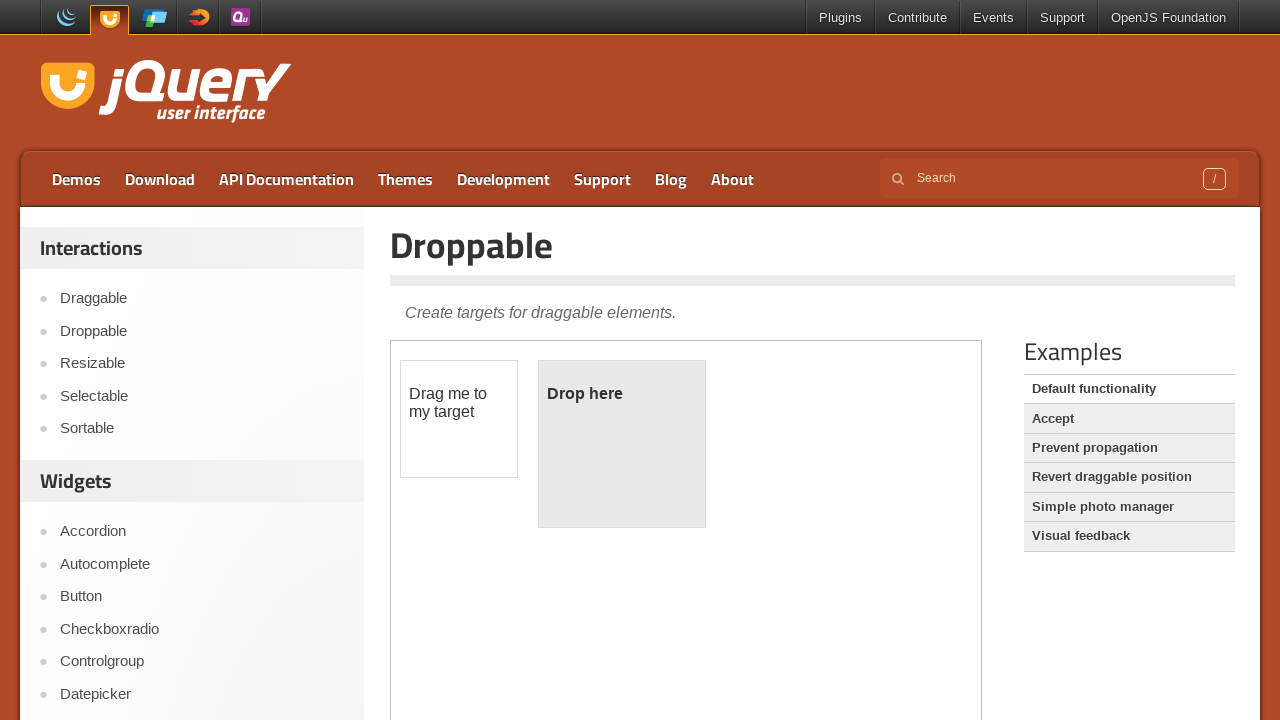

Located the third menu item element
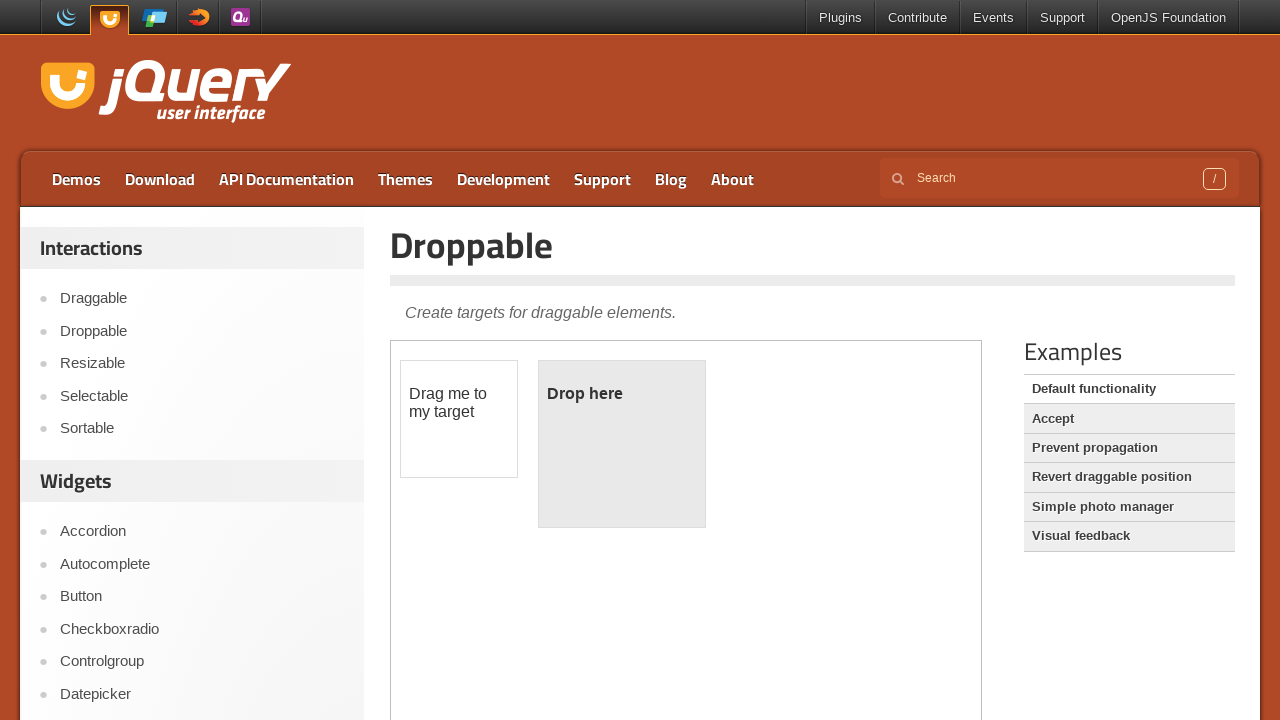

Pressed Shift key down for first modifier action
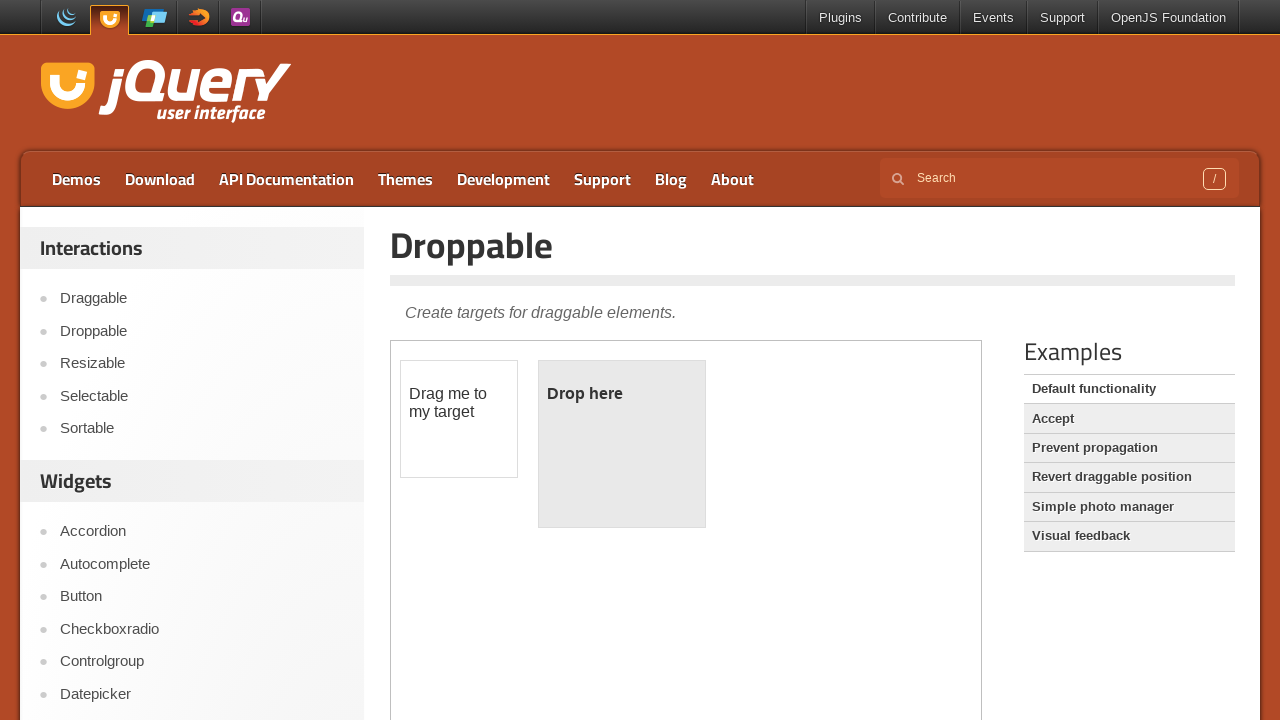

Clicked third menu item while Shift is held at (286, 179) on xpath=//ul[@id='menu-top']/li[3]/a
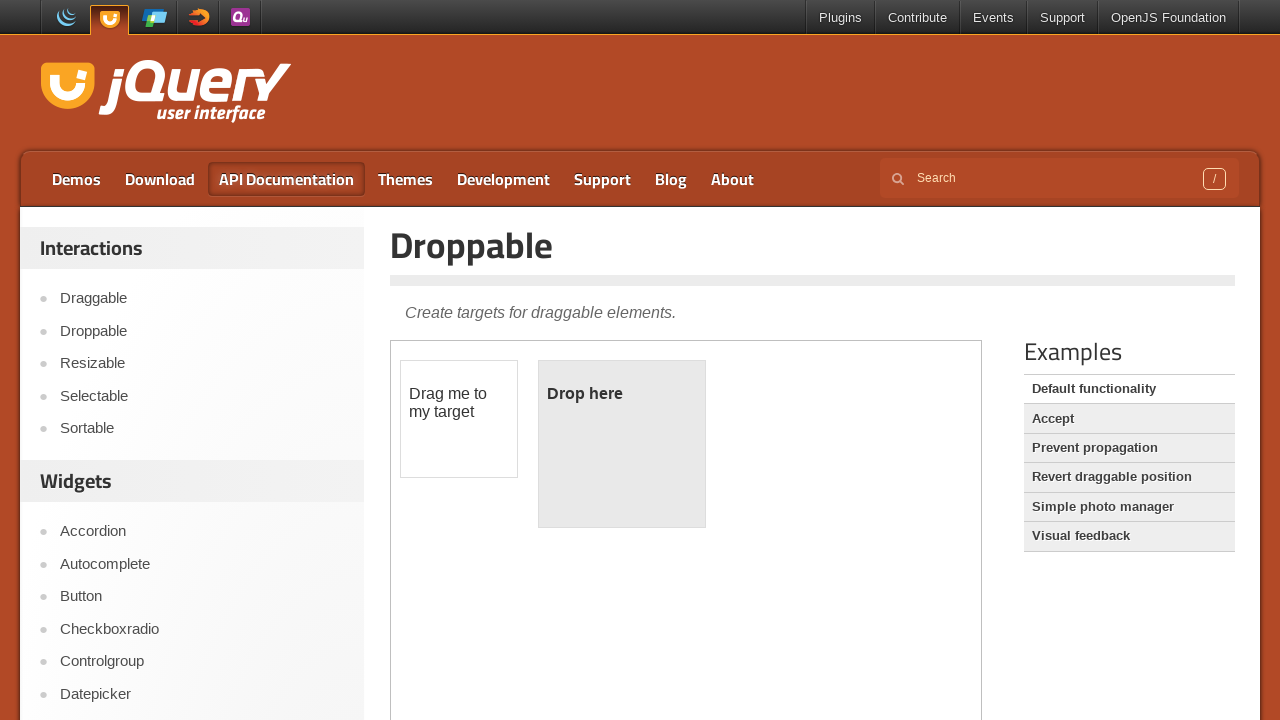

Released Shift key after first click
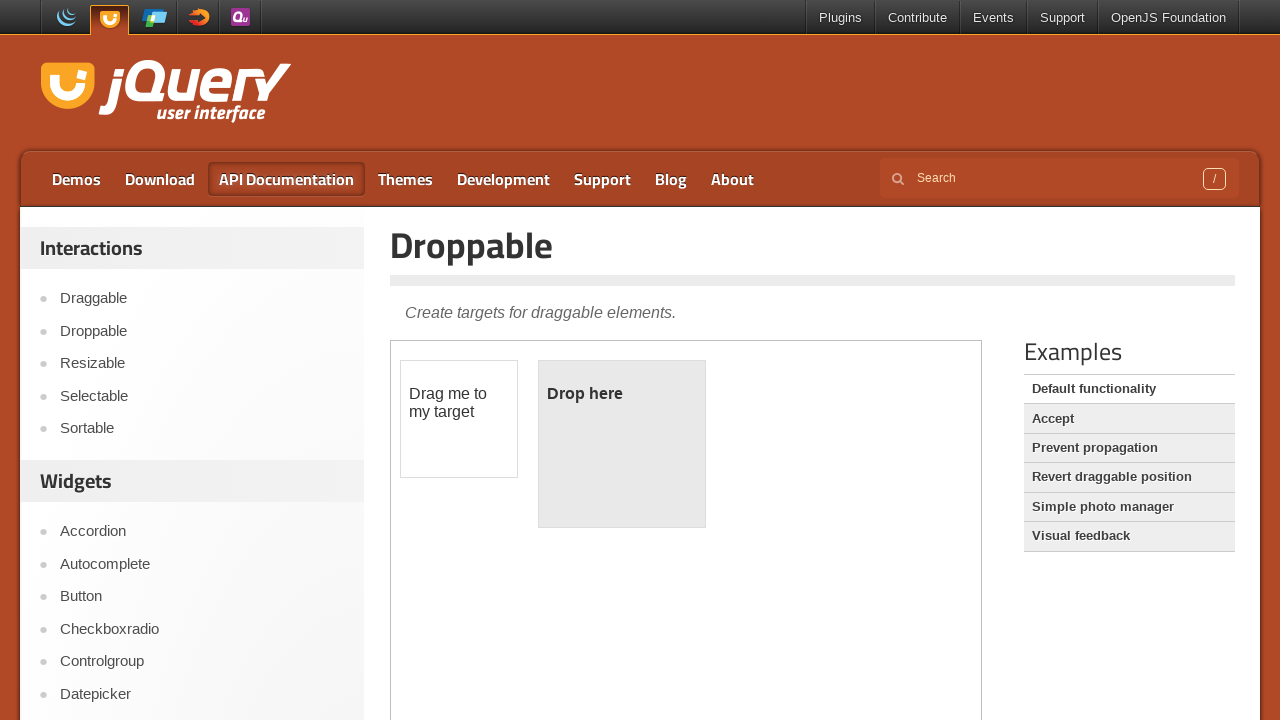

Pressed Shift key down for second modifier action
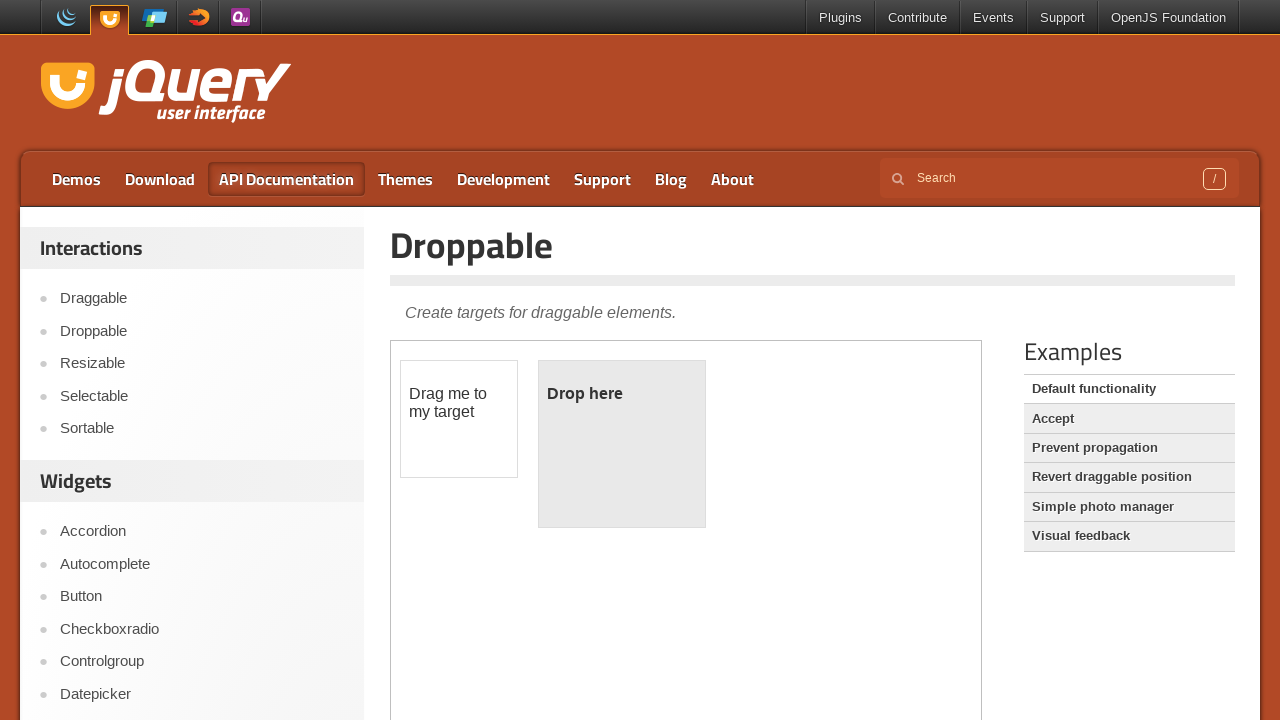

Clicked third menu item again while Shift is held at (286, 179) on xpath=//ul[@id='menu-top']/li[3]/a
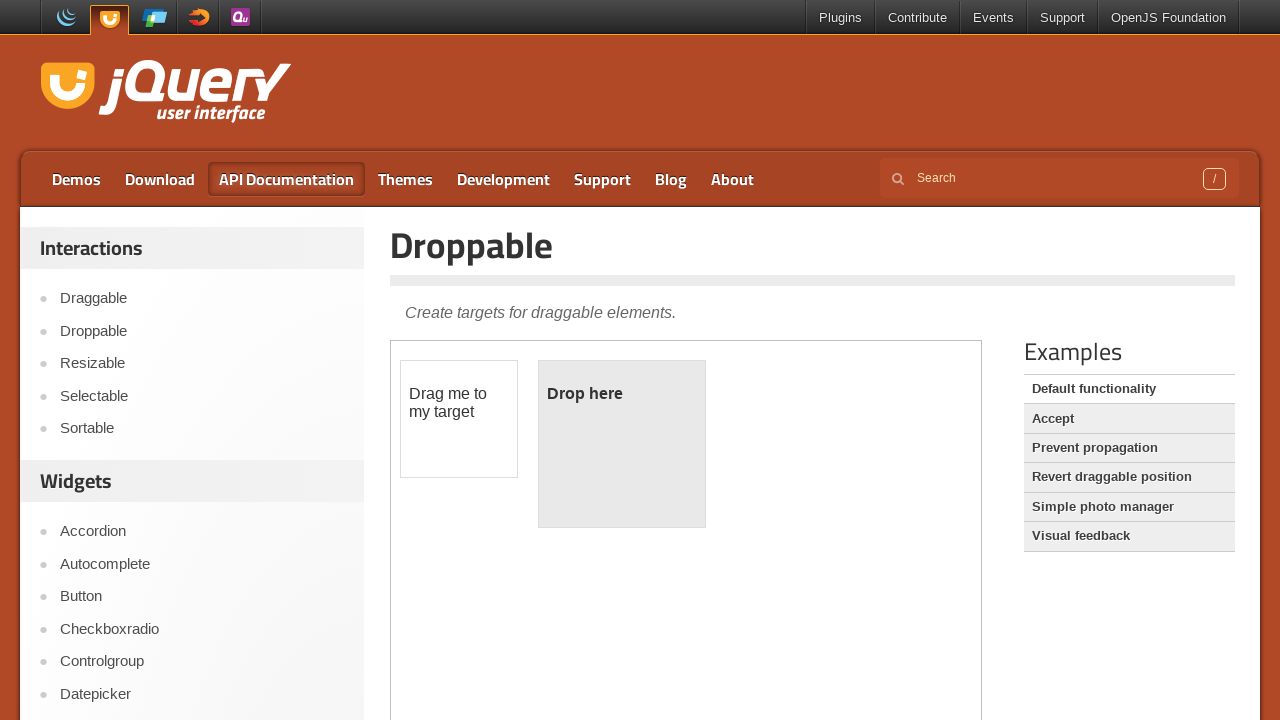

Released Shift key after second click
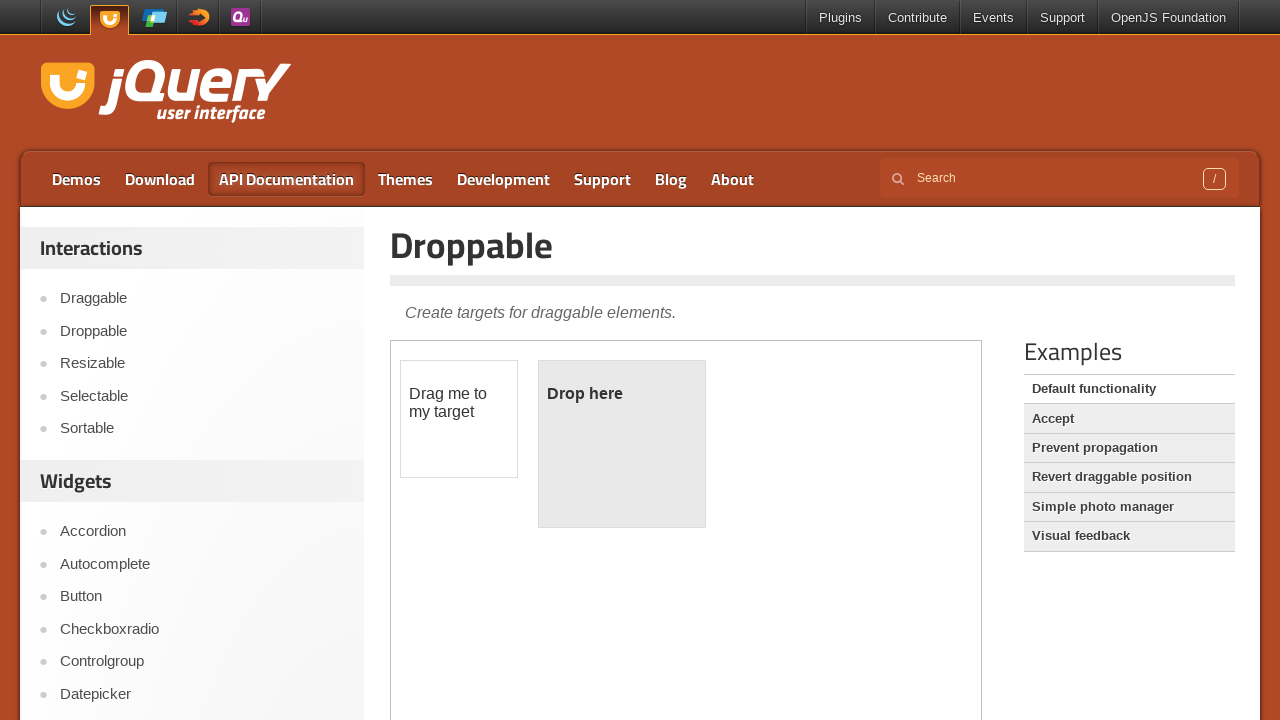

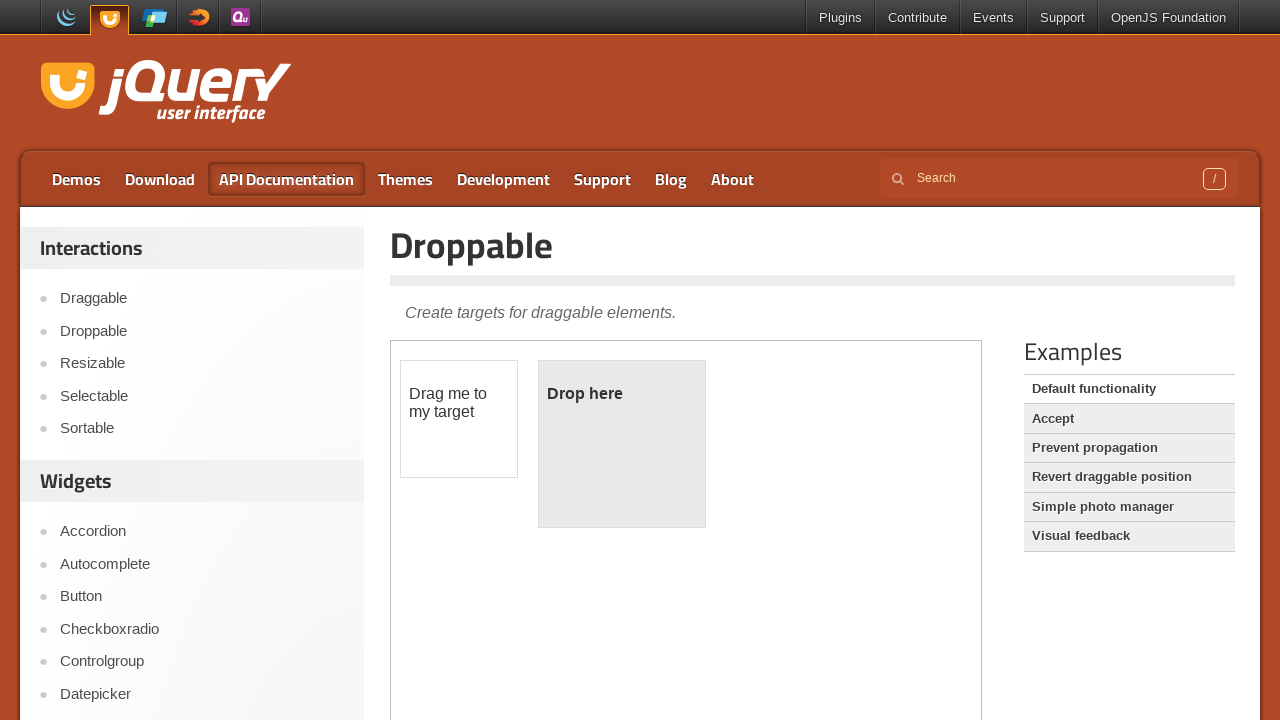